Tests JavaScript confirm alert handling by clicking the Confirm button and dismissing the alert dialog

Starting URL: http://the-internet.herokuapp.com/javascript_alerts

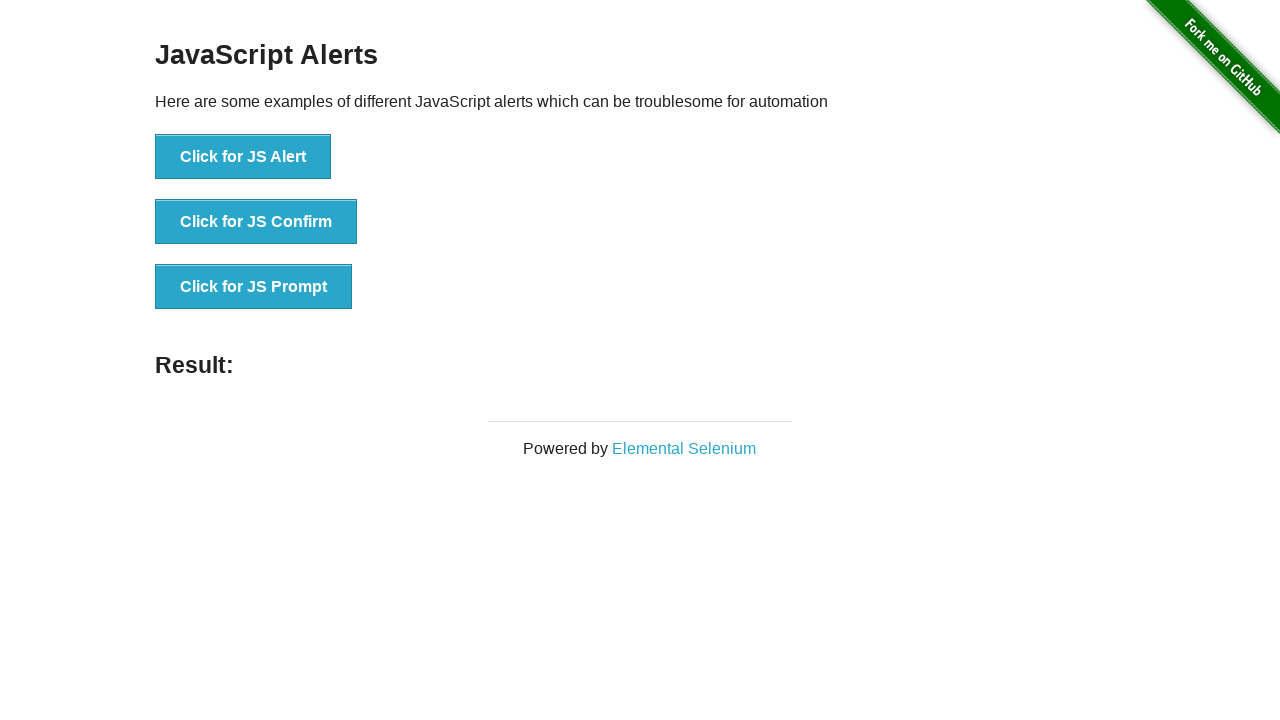

Set up dialog handler to dismiss confirm dialogs
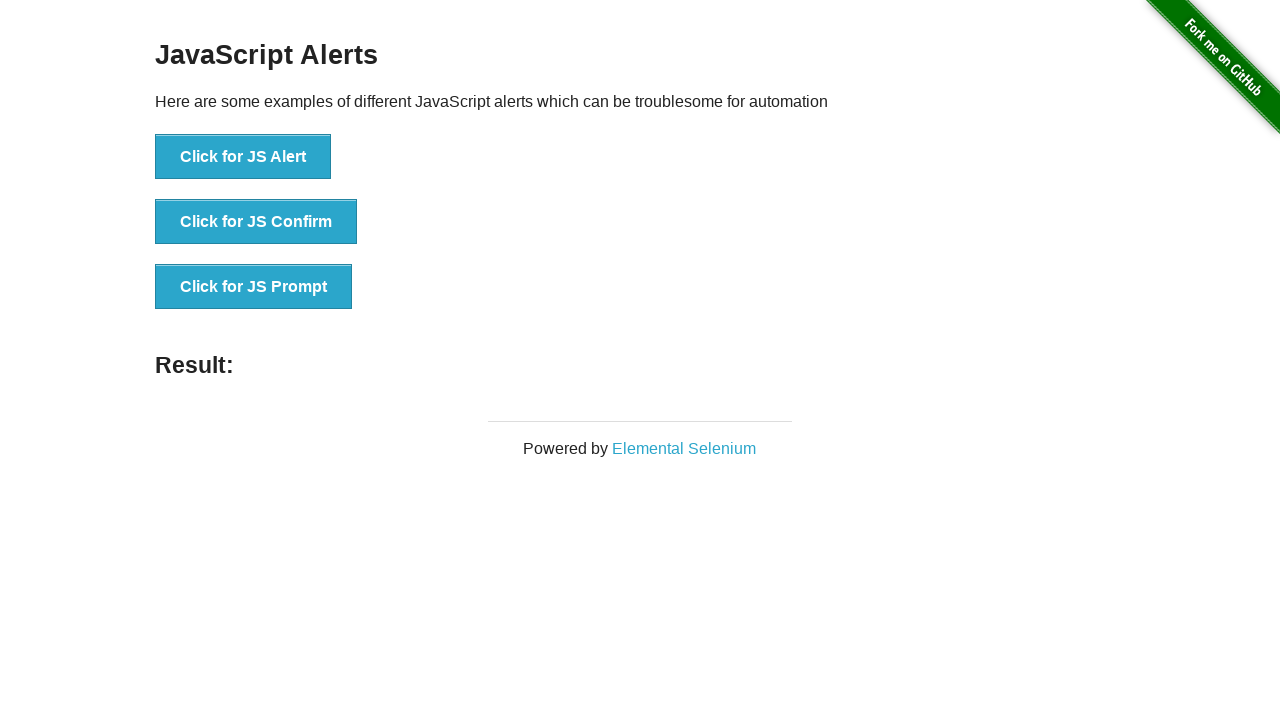

Clicked the Confirm button to trigger JavaScript confirm alert at (256, 222) on xpath=//button[contains(text(),'Confirm')]
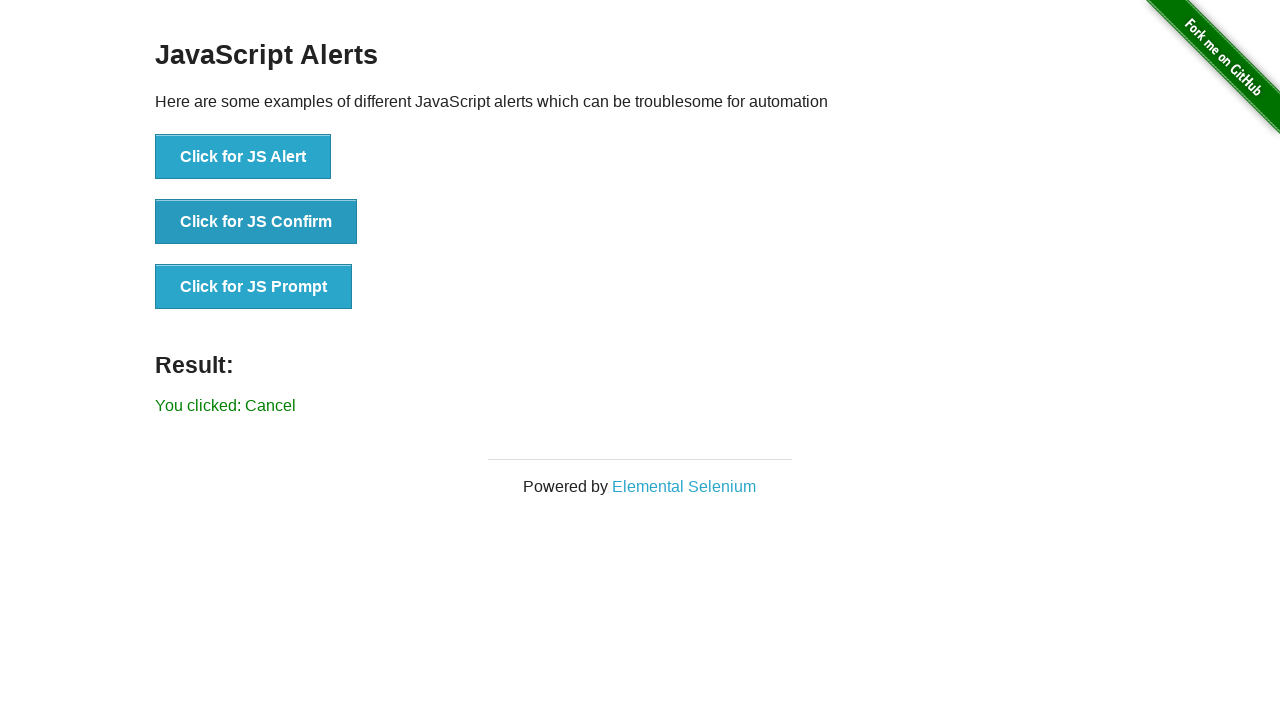

Waited for result text to be displayed after dismissing confirm dialog
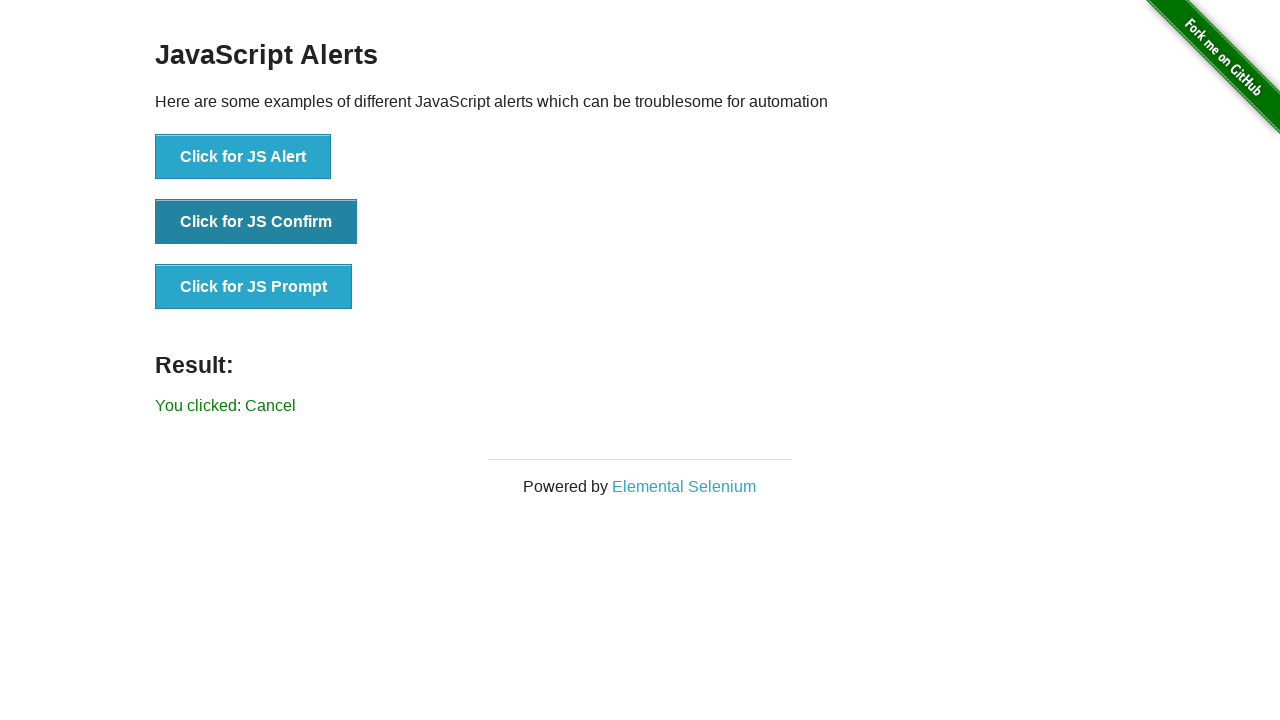

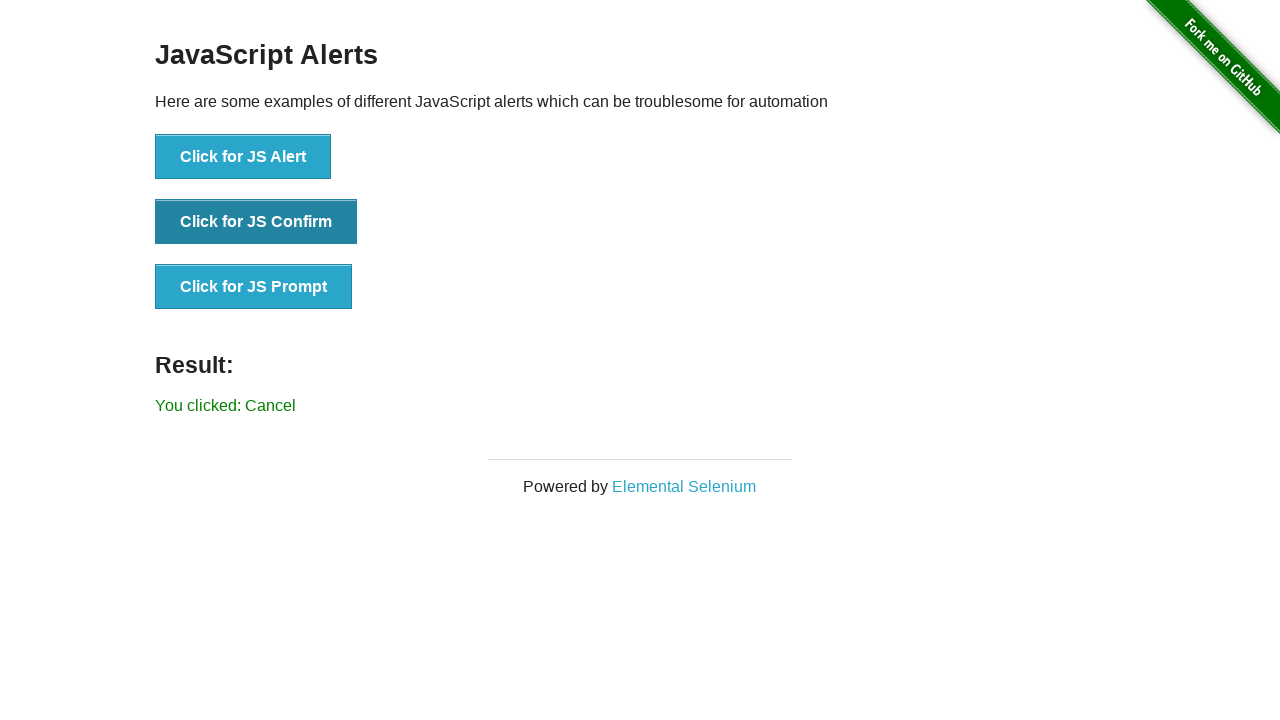